Tests dynamic loading by clicking start button and waiting for text element to become visible

Starting URL: http://the-internet.herokuapp.com/dynamic_loading/2

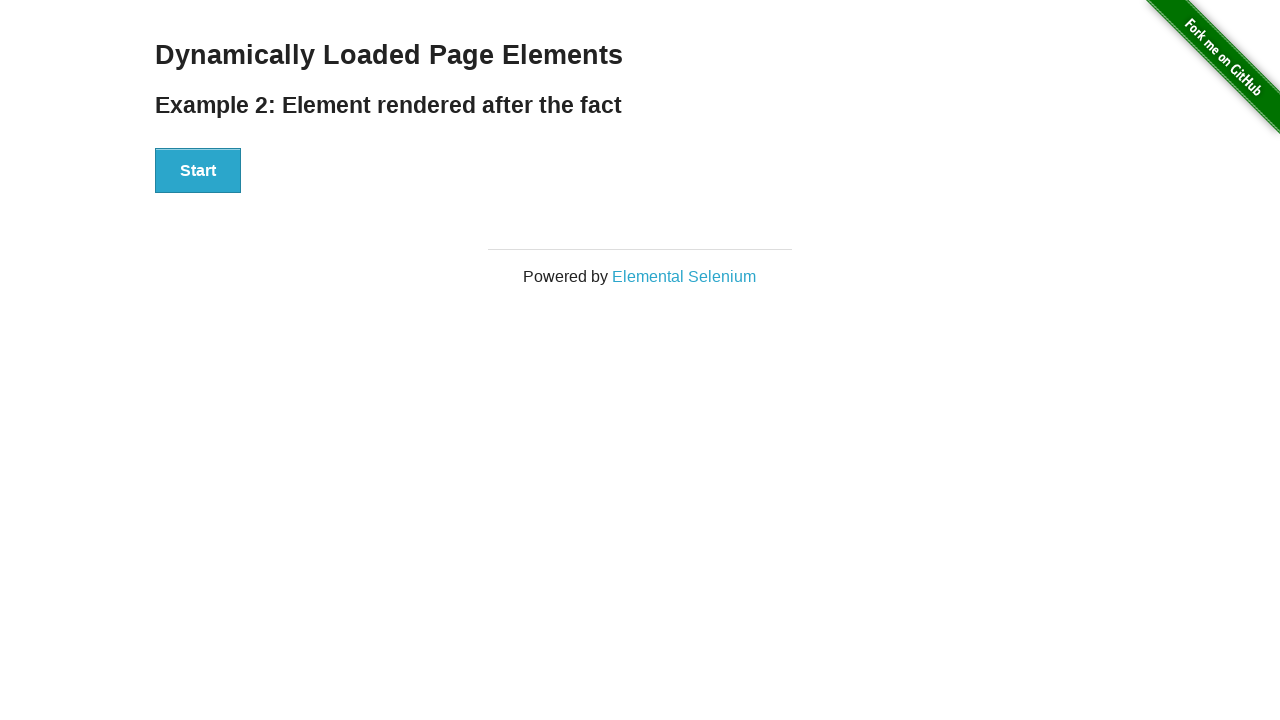

Clicked Start button to trigger dynamic loading at (198, 171) on xpath=//button[text()='Start']
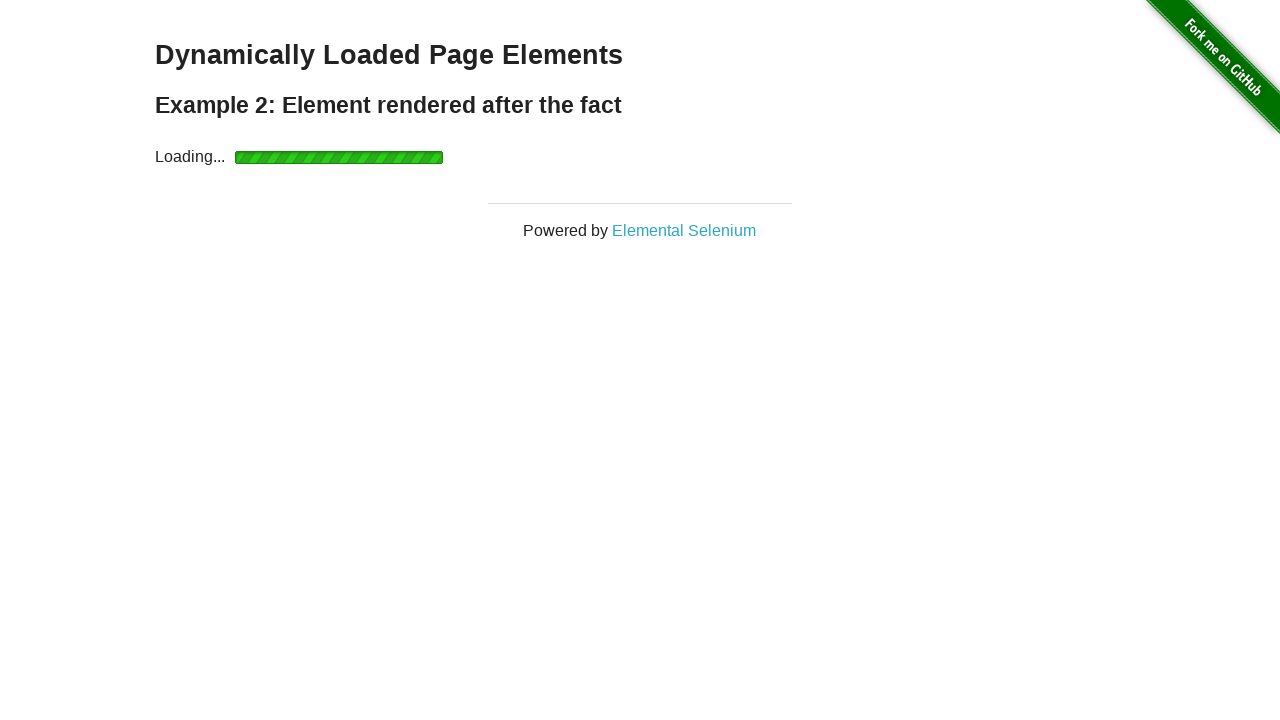

Waited for Hello World text to become visible
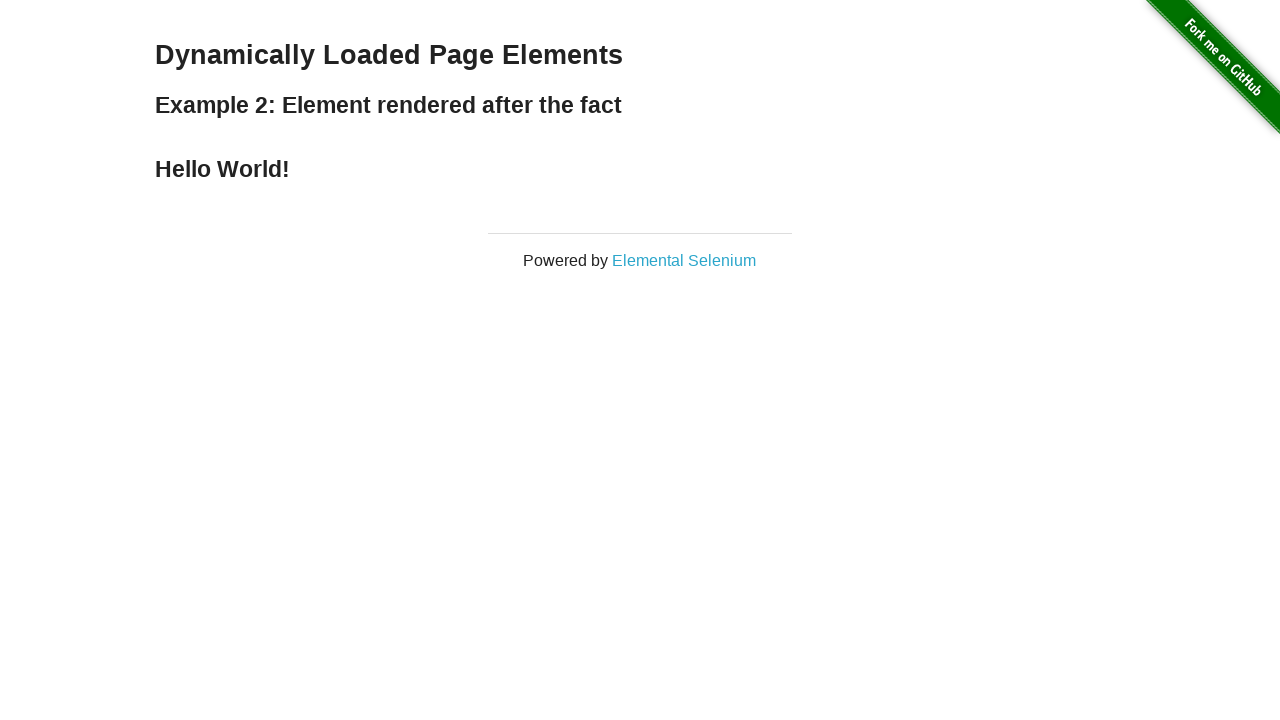

Verified Hello World text is displayed
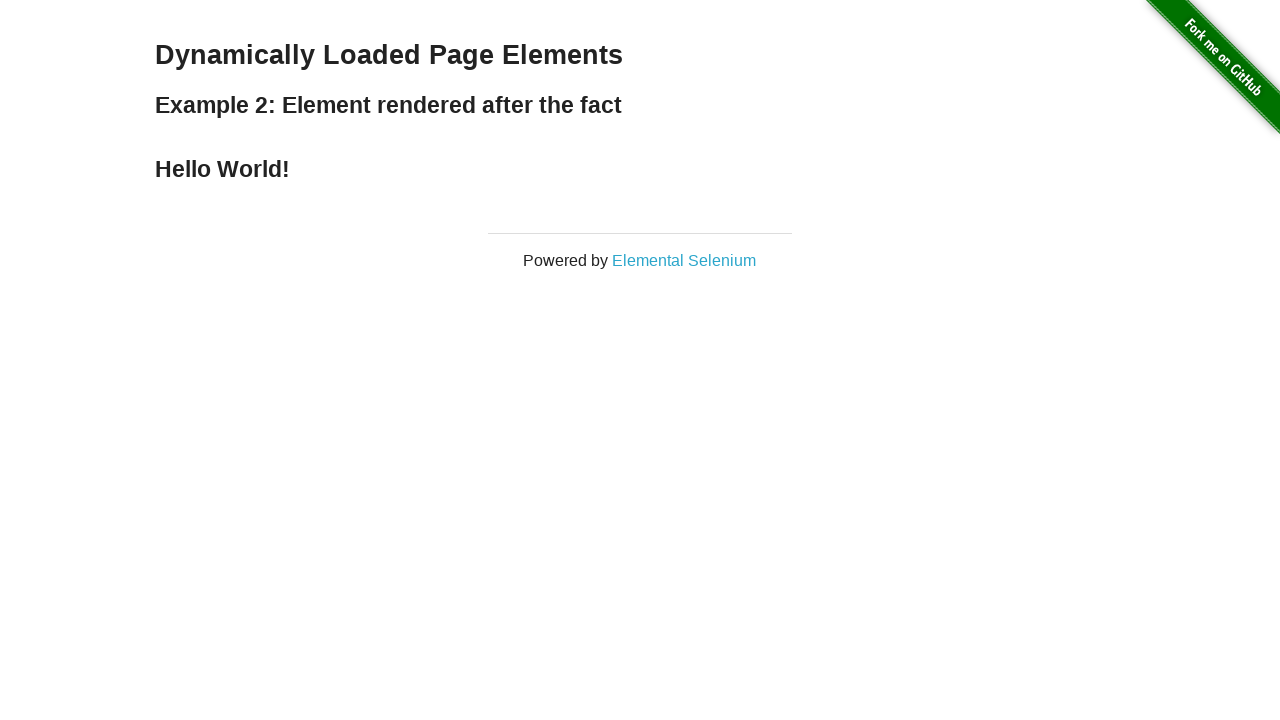

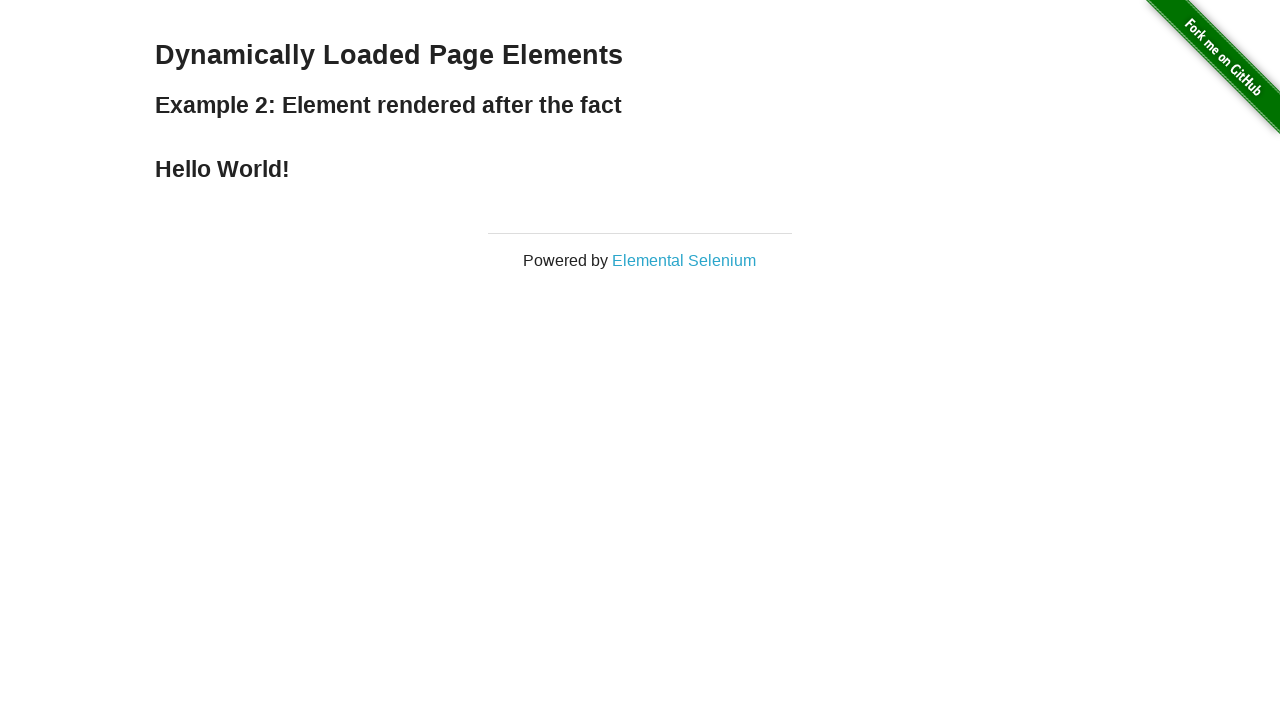